Tests visibility of main title elements in the section_x__map__title area by switching language and verifying Russian text is displayed

Starting URL: https://cleverbots.ru/

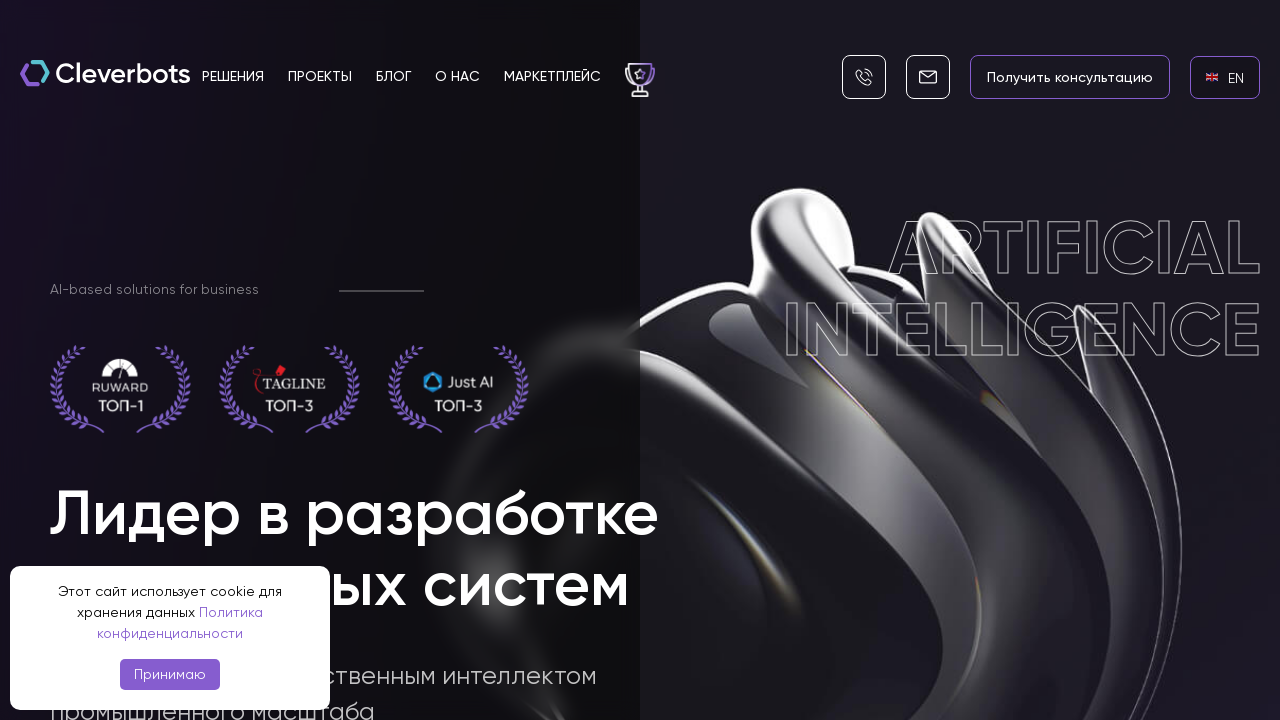

Clicked on English language link at (1225, 77) on internal:role=link[name="en EN"i]
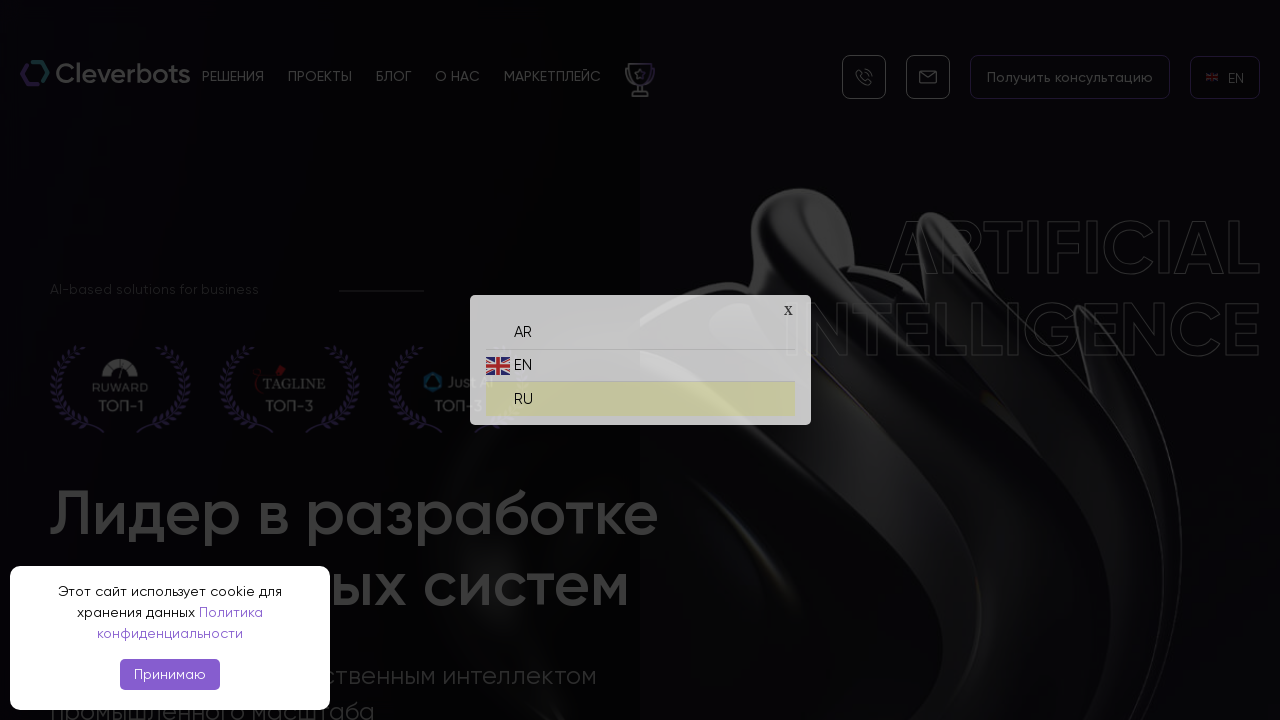

Clicked on Russian language link to switch back to Russian at (640, 394) on internal:role=link[name="ru RU"i]
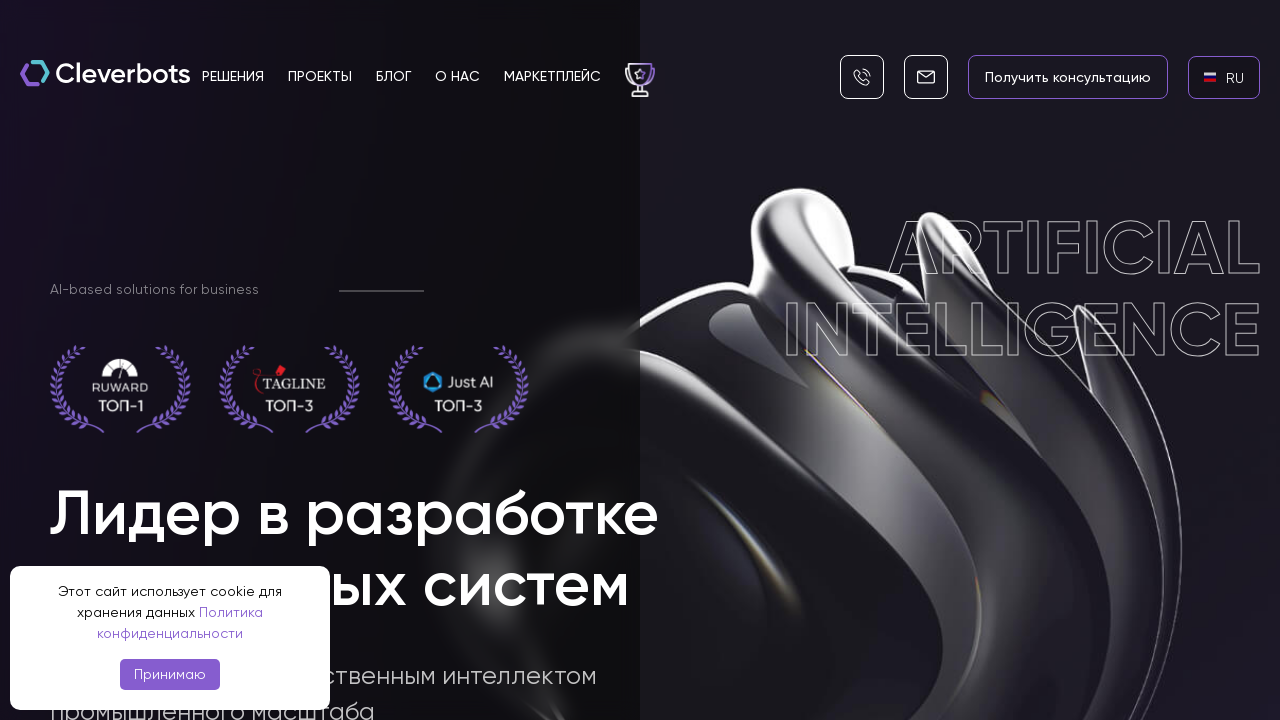

Waited for main title 'Люди созданы для творчества' to be visible
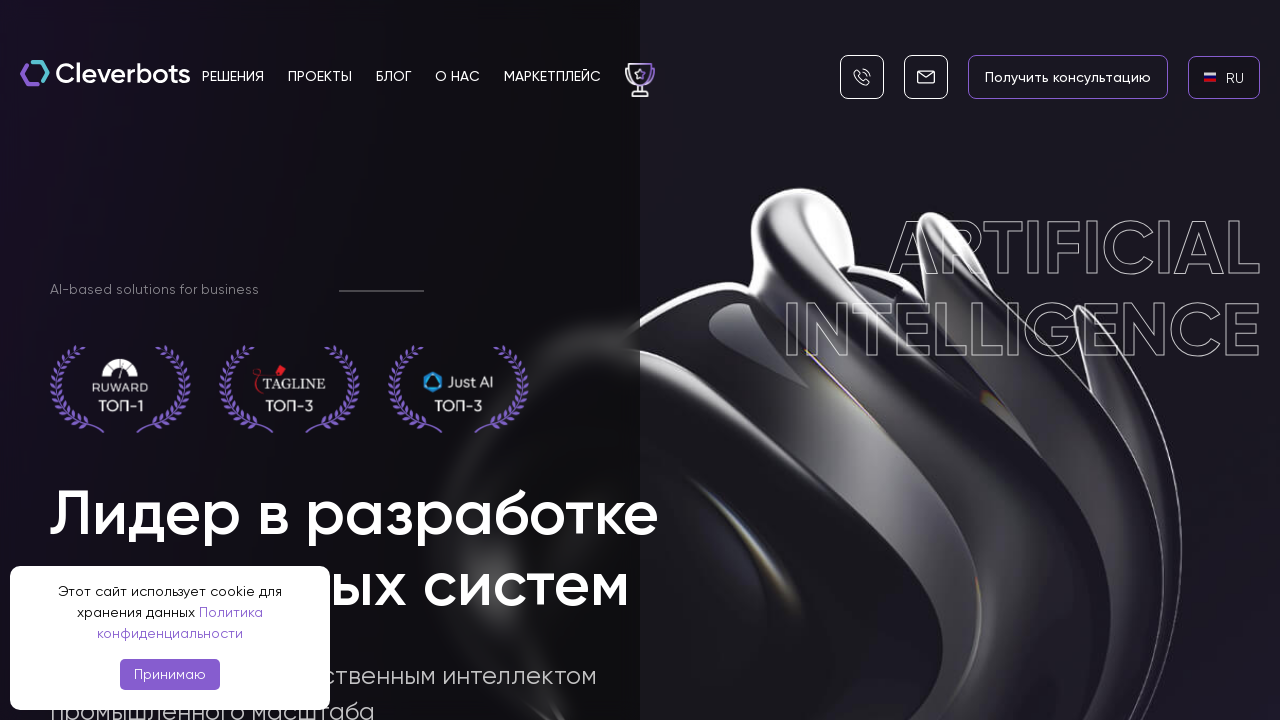

Waited for subtitle 'предоставьте остальное искусственному интеллекту' to be visible
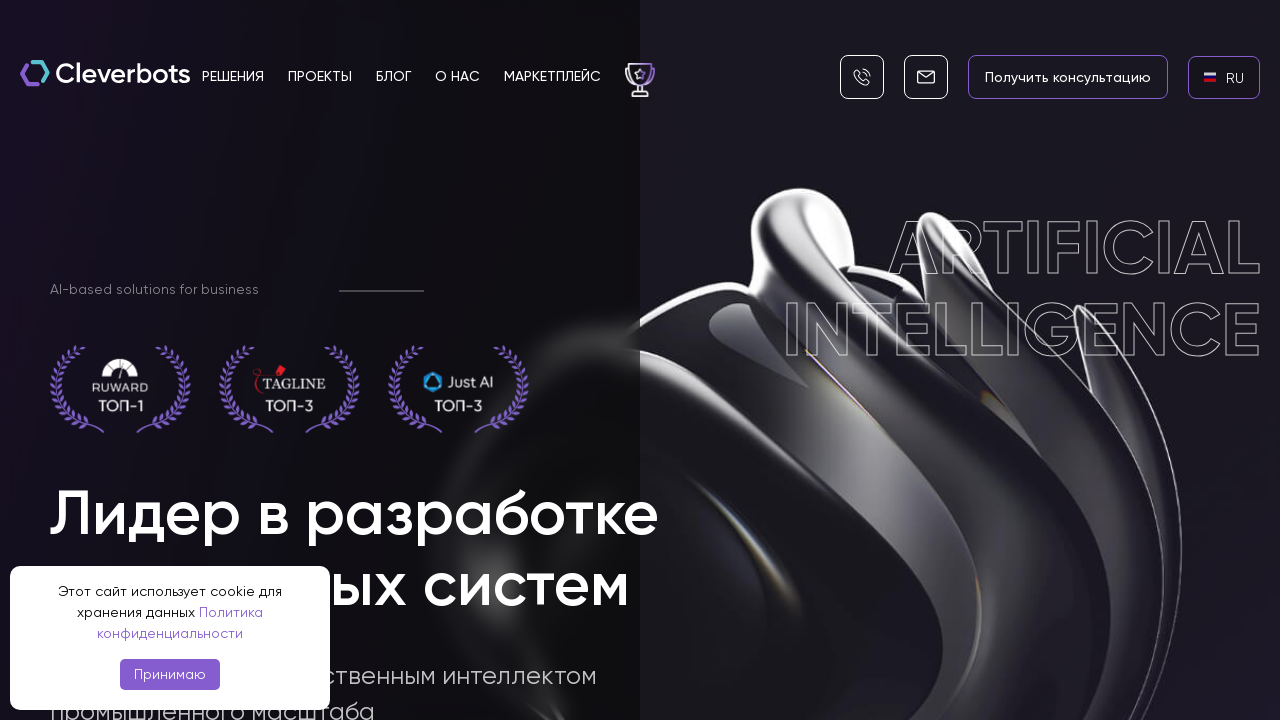

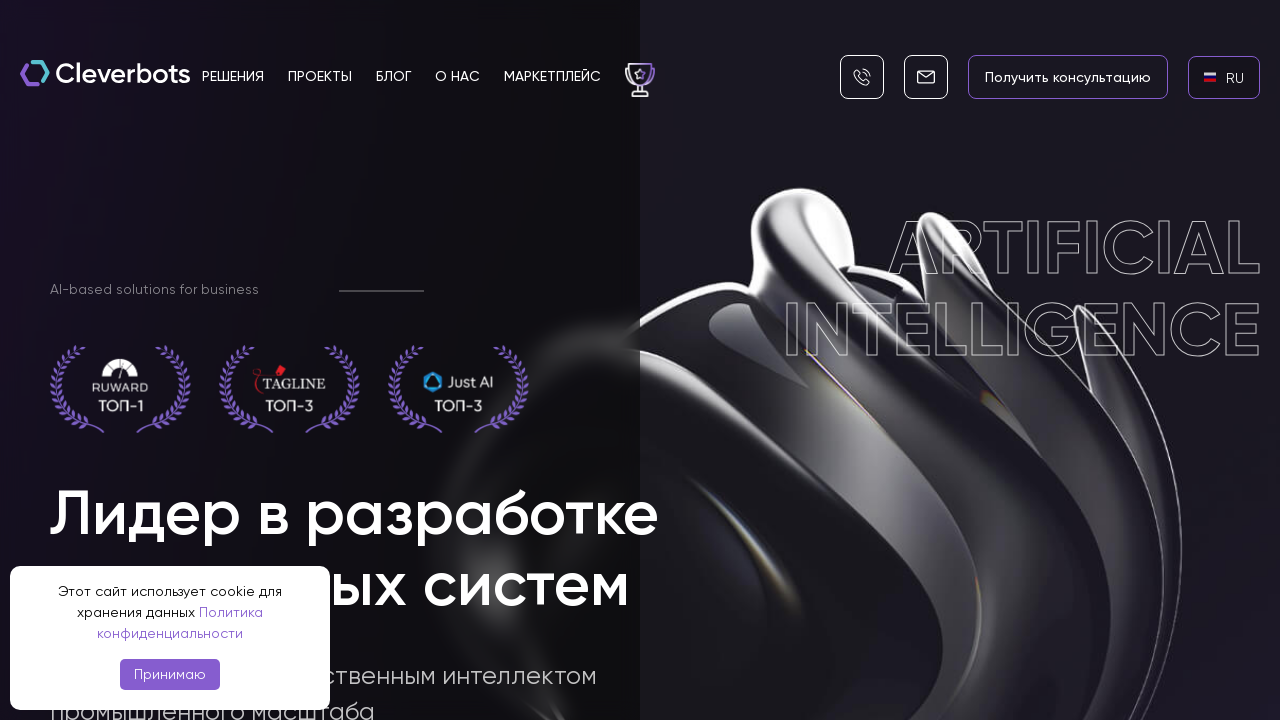